Tests jQuery UI menu navigation by hovering over cascading menu items (Enabled → Downloads → Excel) and clicking the final option

Starting URL: https://the-internet.herokuapp.com/jqueryui/menu

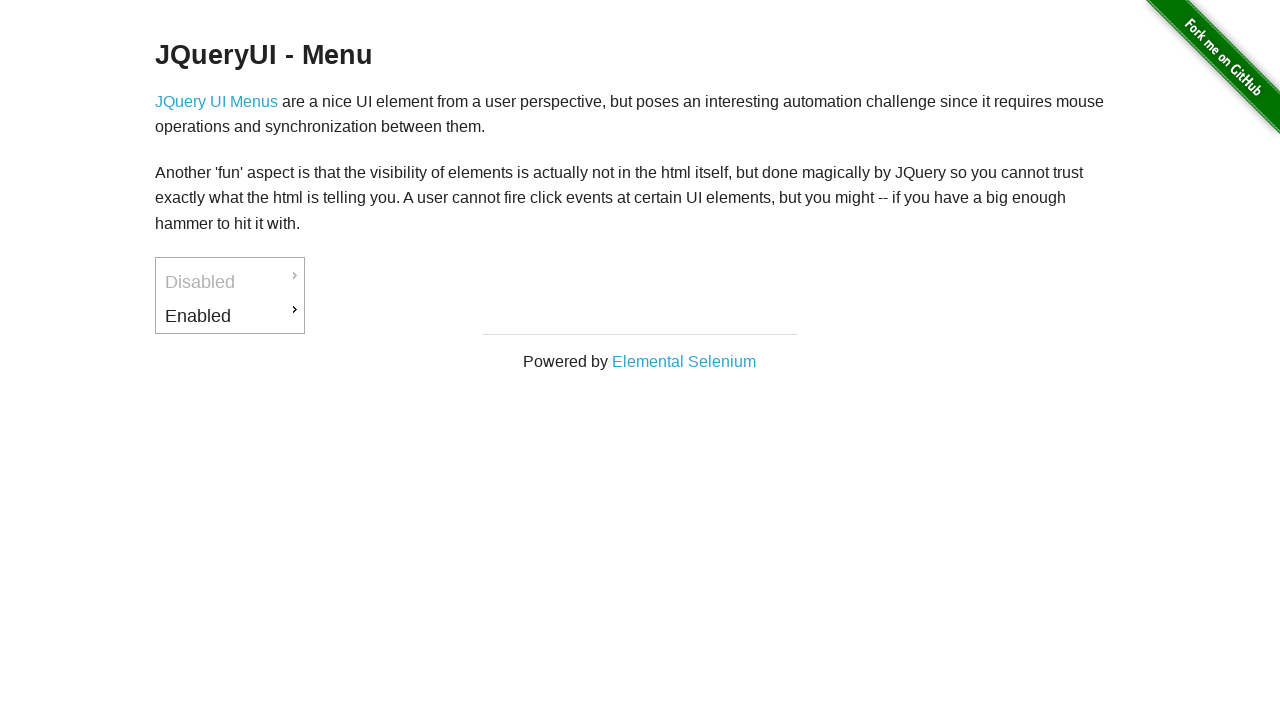

Set viewport size to 1280x720
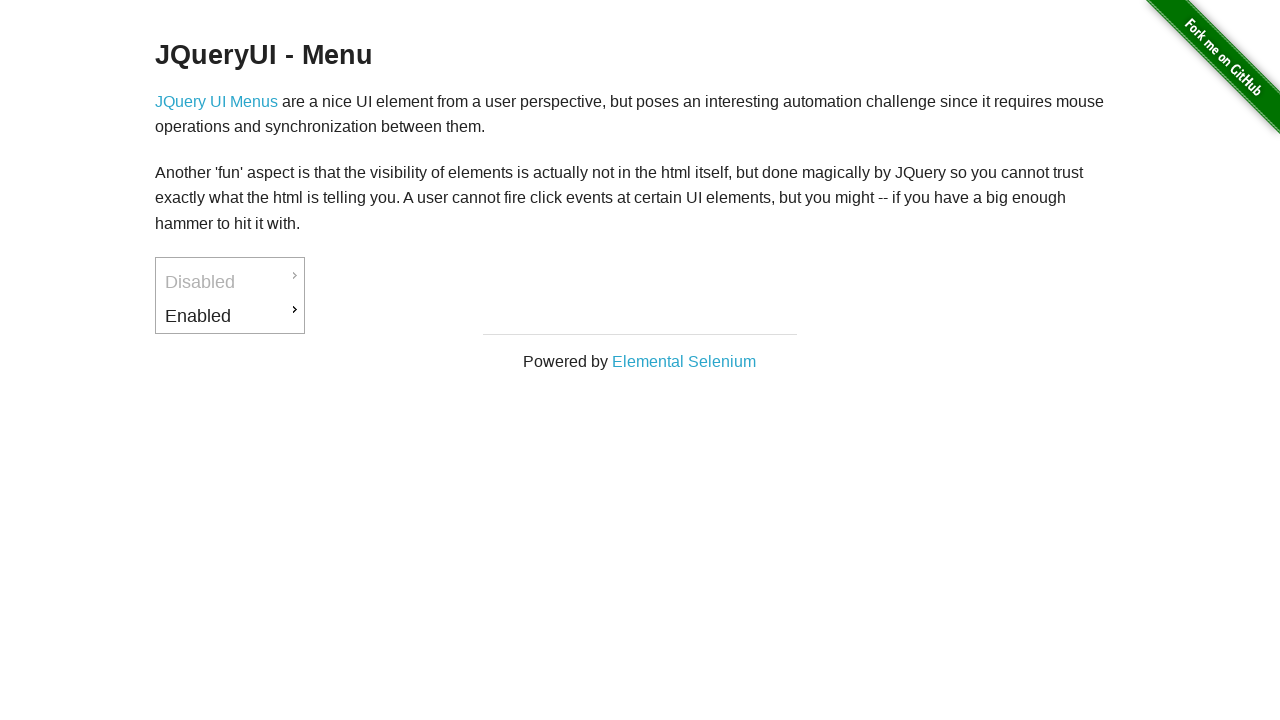

Hovered over 'Enabled' menu item at (230, 316) on xpath=//a[text()='Enabled']
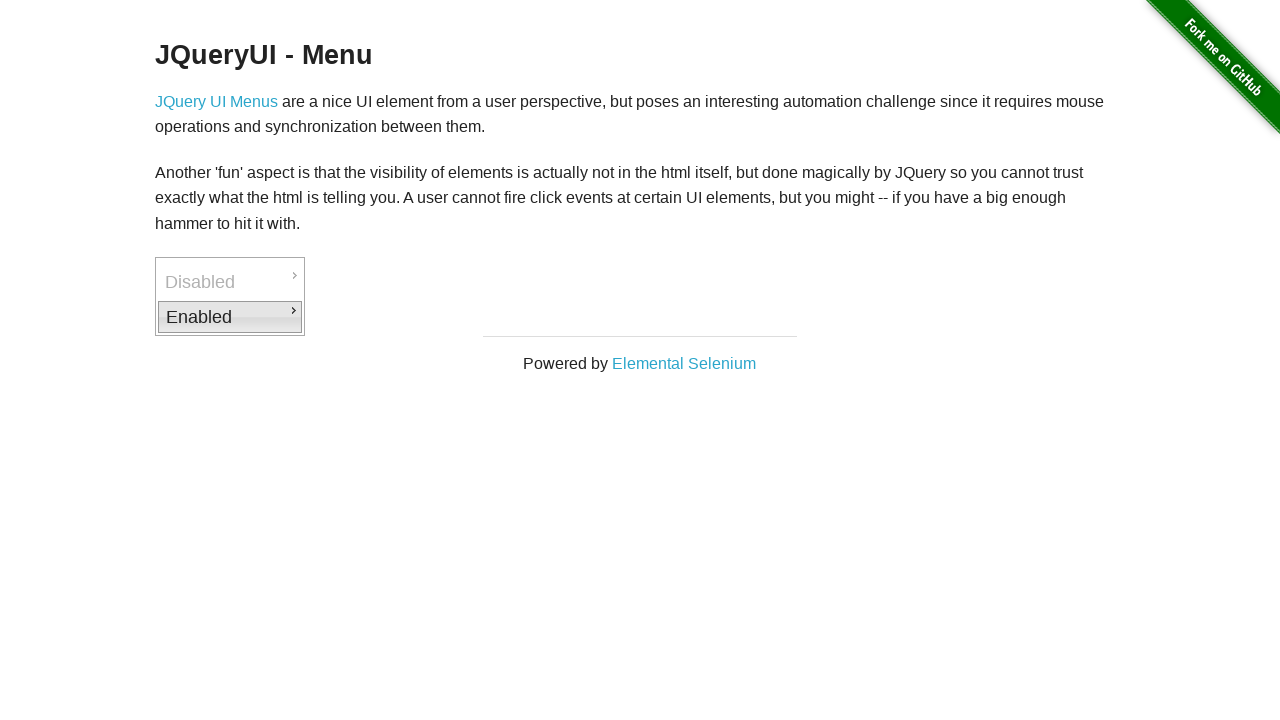

Downloads submenu appeared
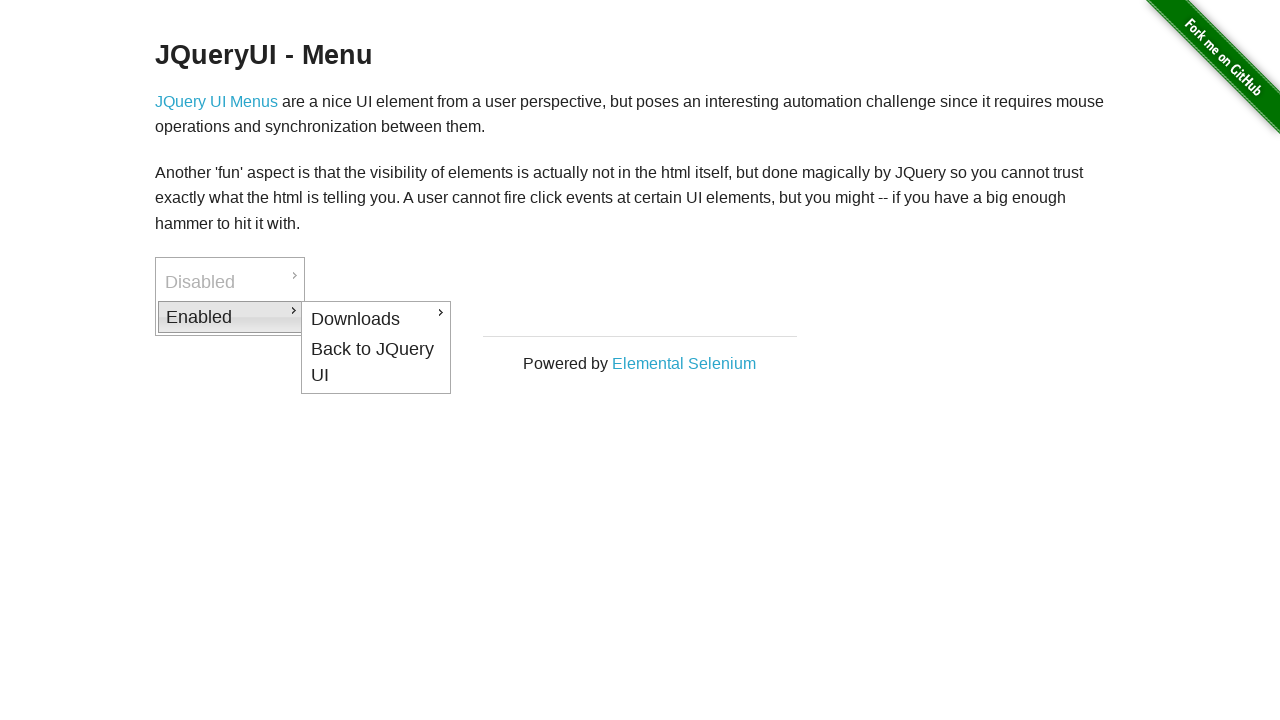

Hovered over 'Downloads' menu item at (376, 319) on xpath=//a[text()='Downloads']
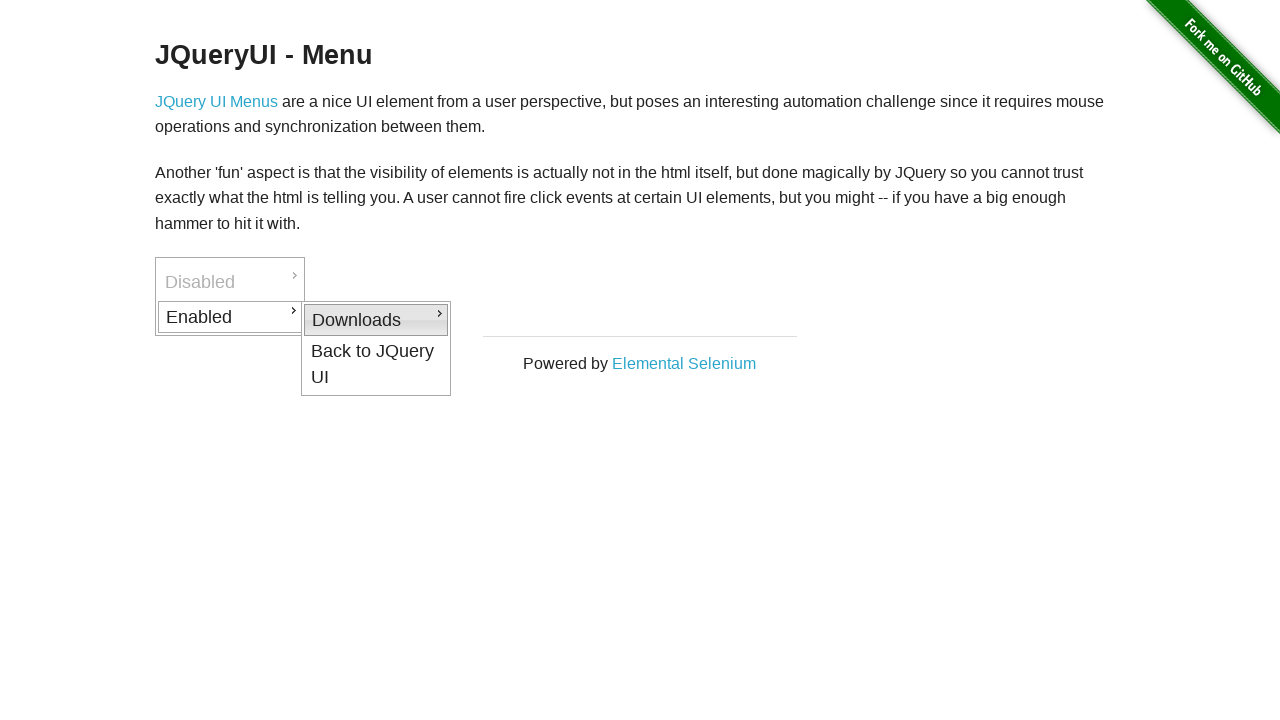

Excel submenu appeared
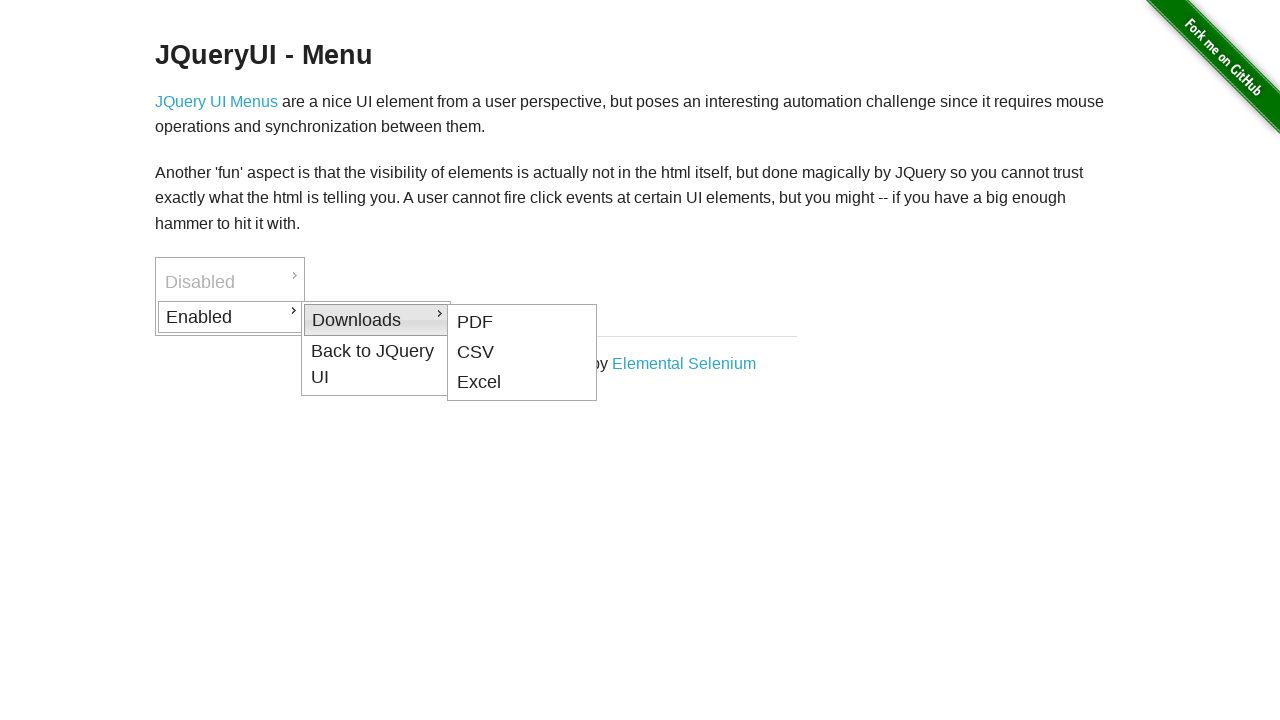

Clicked 'Excel' menu option at (522, 383) on xpath=//a[text()='Excel']
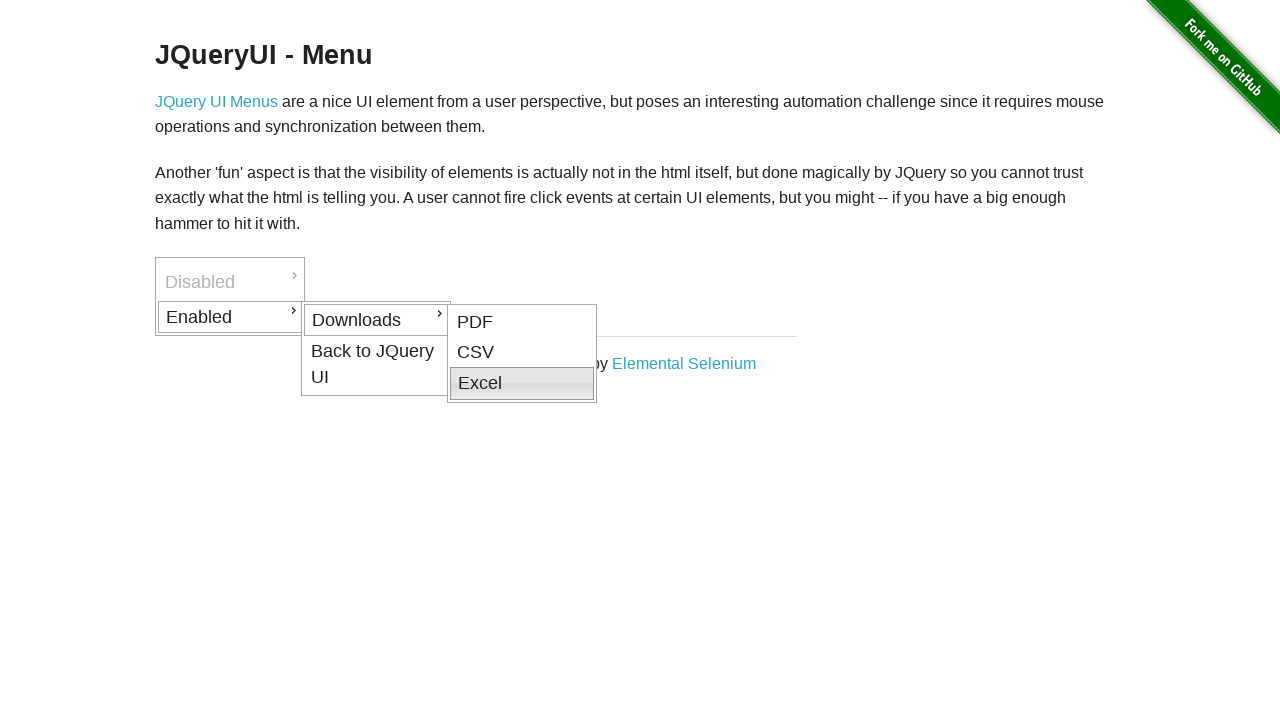

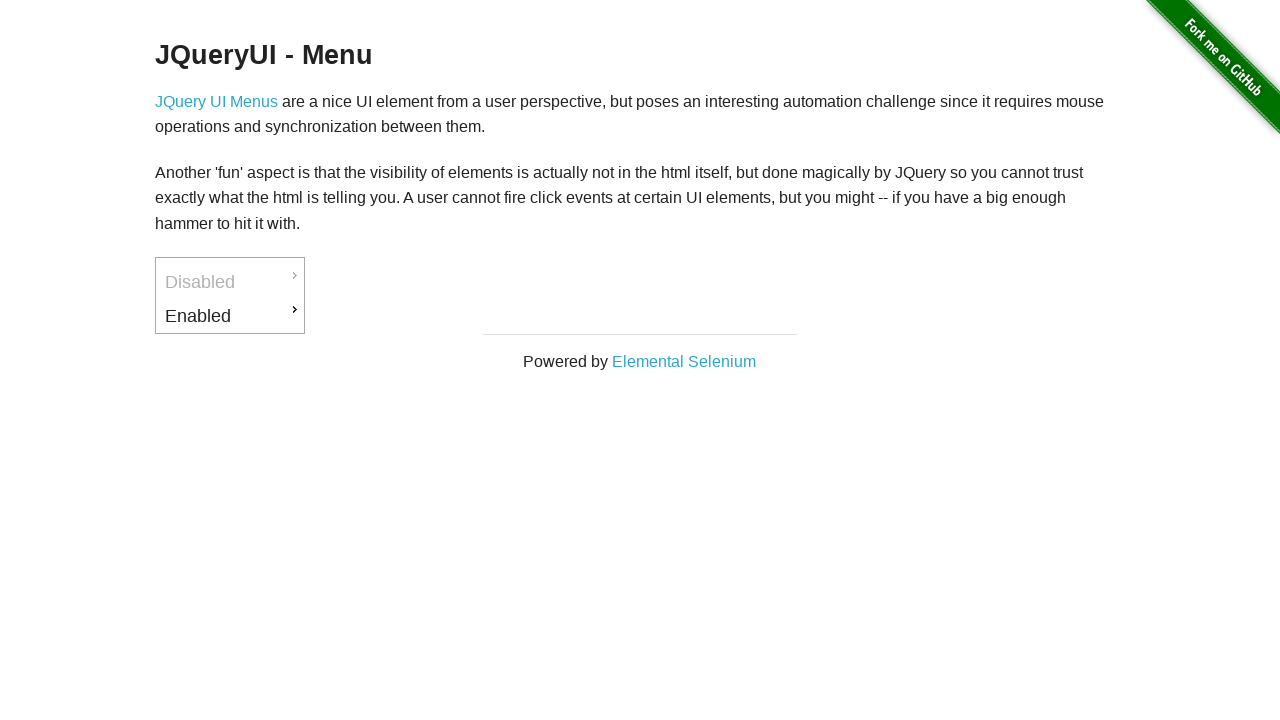